Tests drag and drop functionality by dragging a football element to two different drop zones and verifying the drops were successful

Starting URL: https://training-support.net/webelements/drag-drop

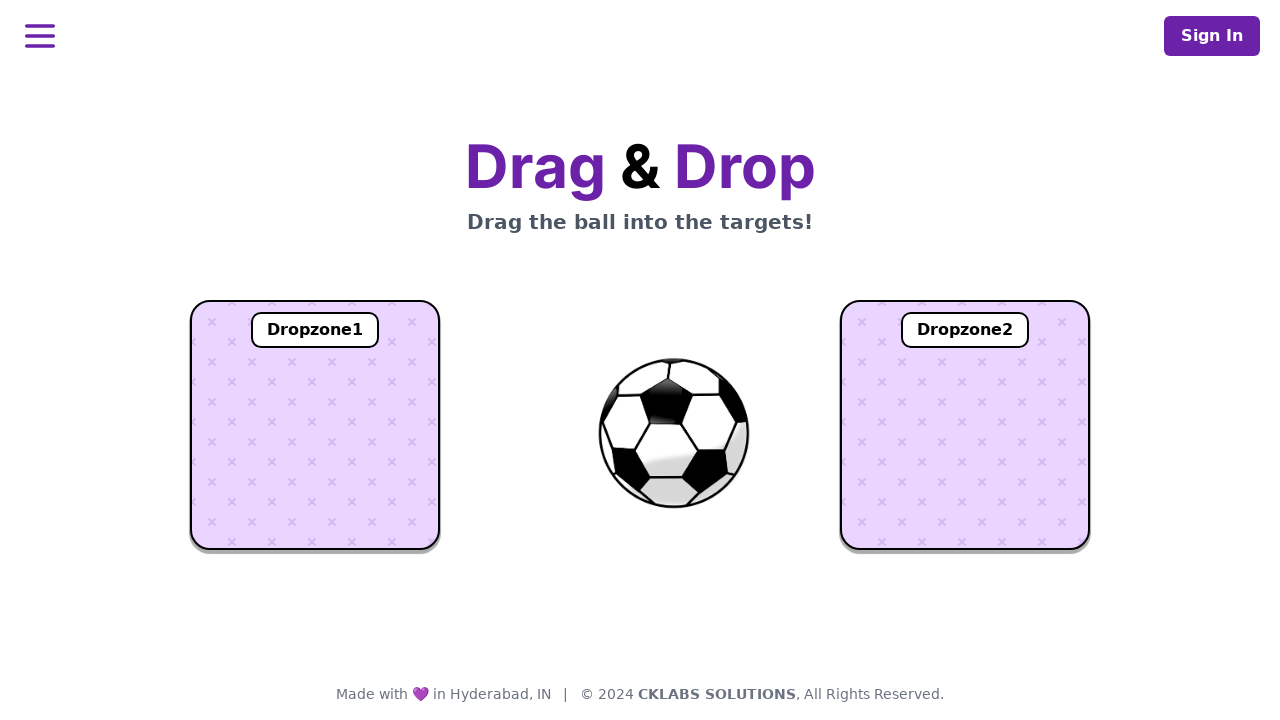

Navigated to drag and drop test page
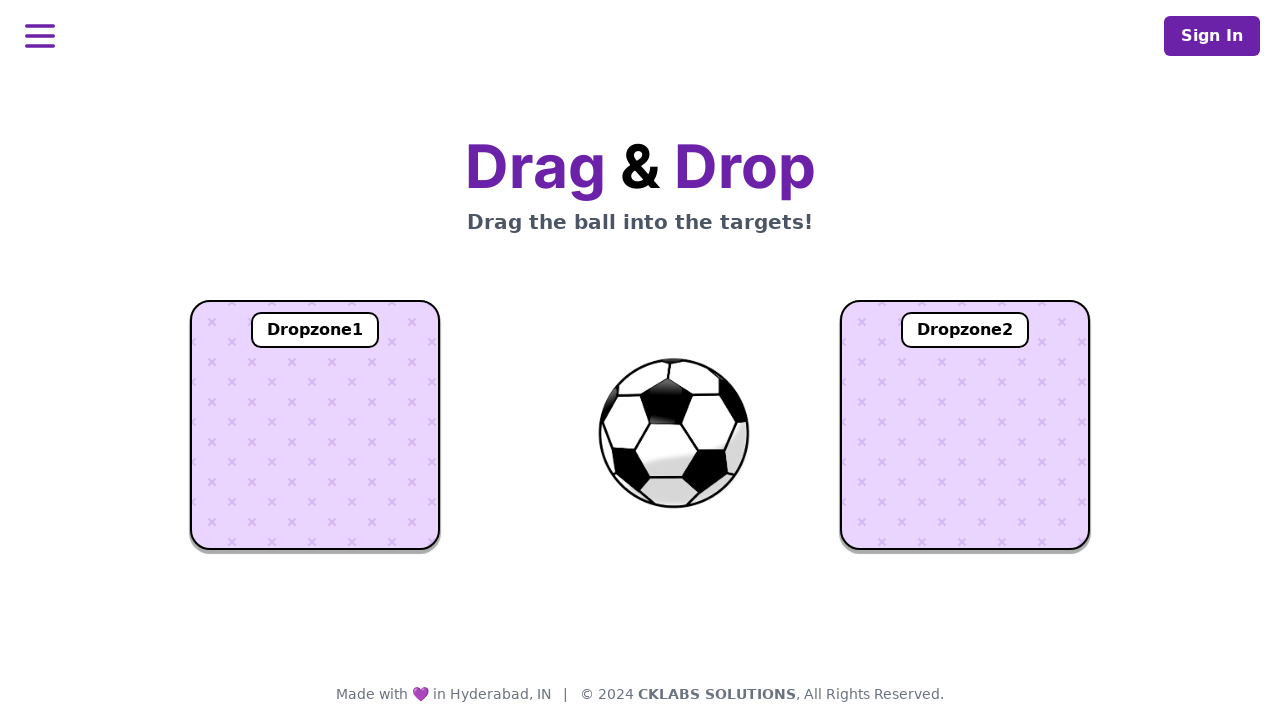

Located football element
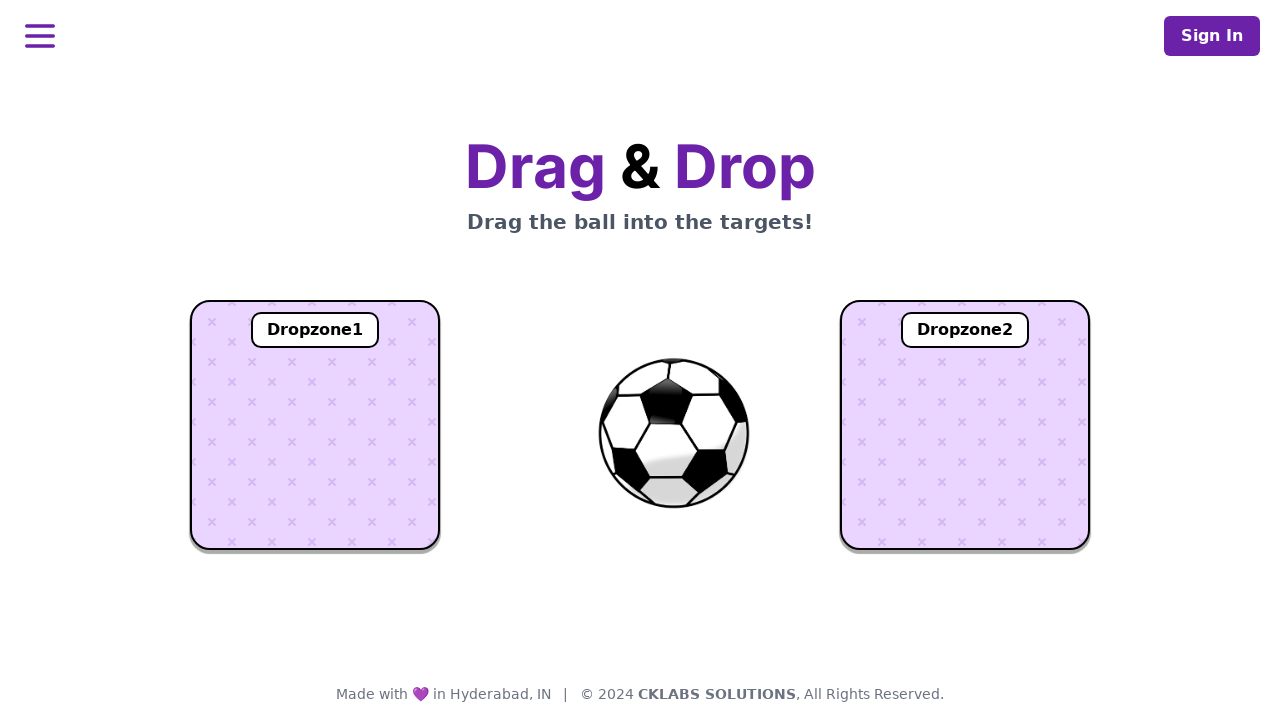

Located dropzone 1 element
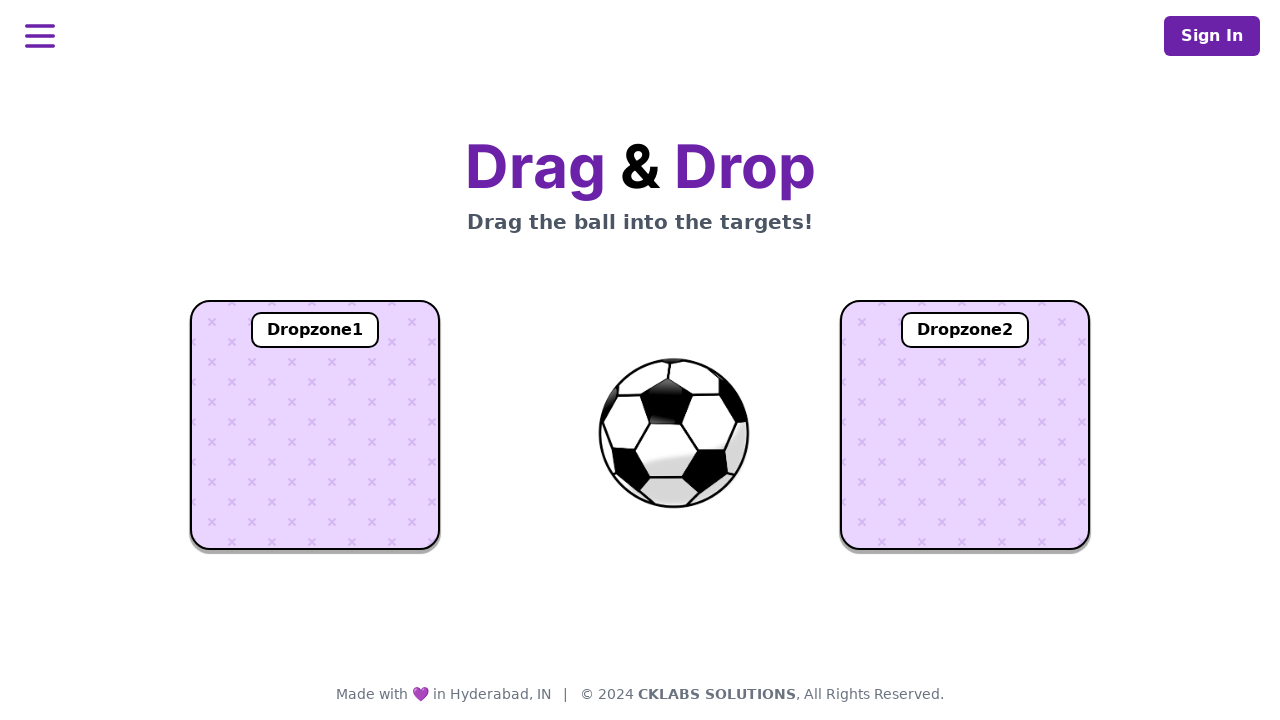

Located dropzone 2 element
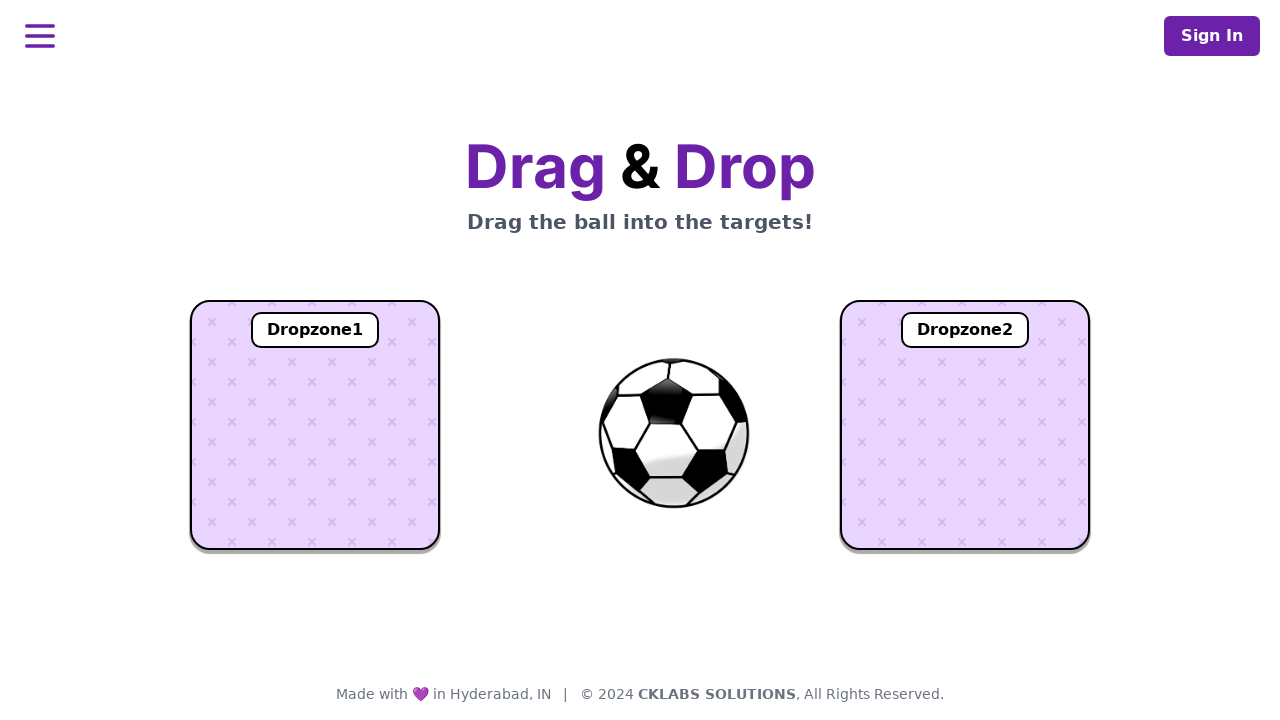

Dragged football to dropzone 1 at (315, 425)
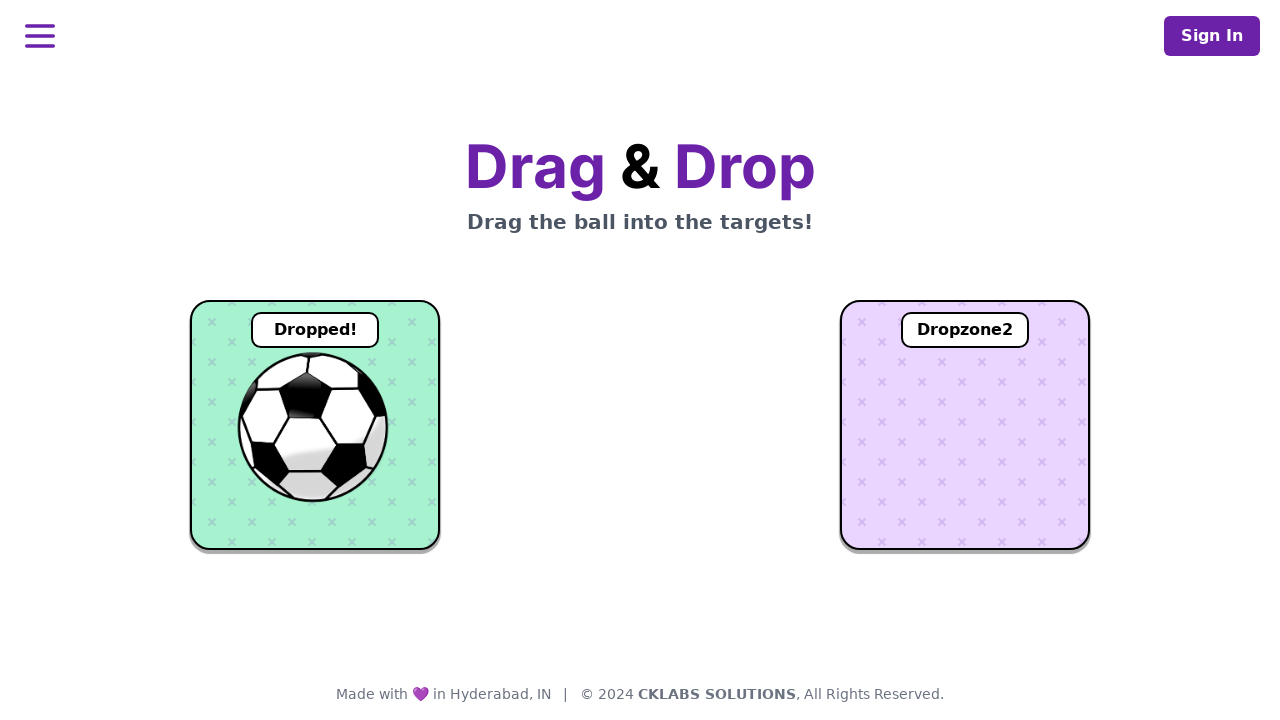

Verified football was successfully dropped in dropzone 1
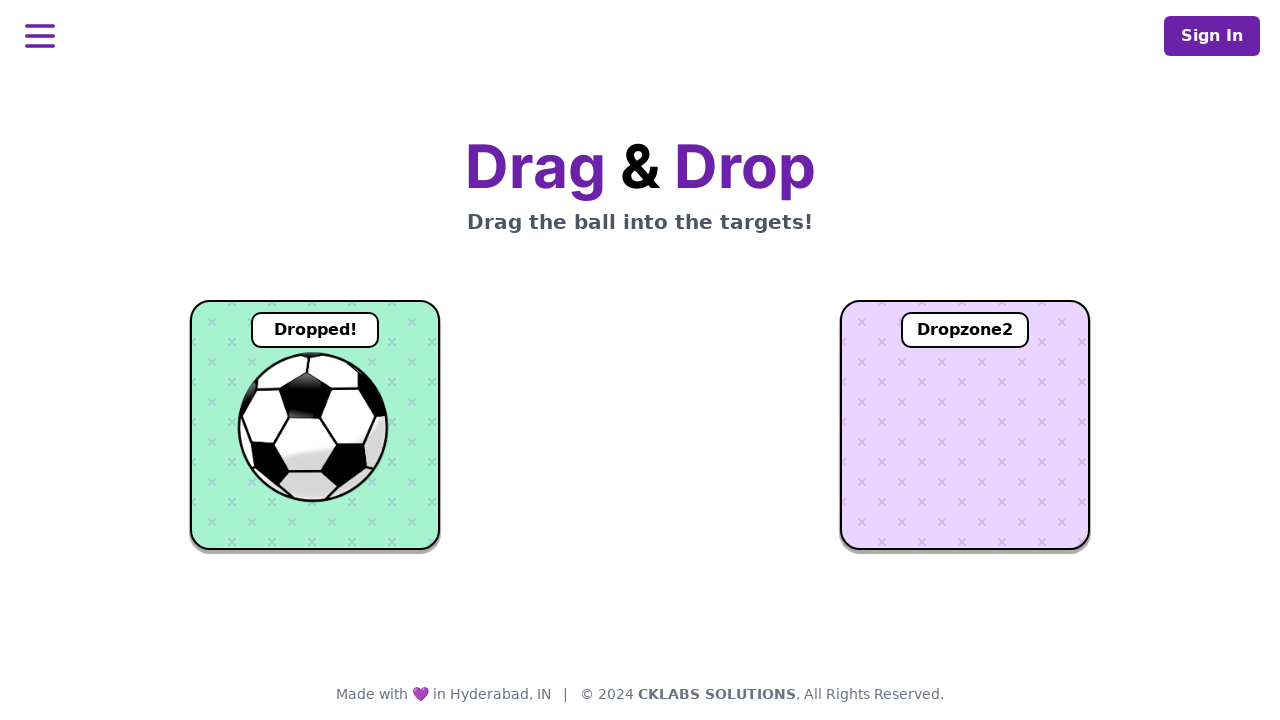

Dragged football to dropzone 2 at (965, 425)
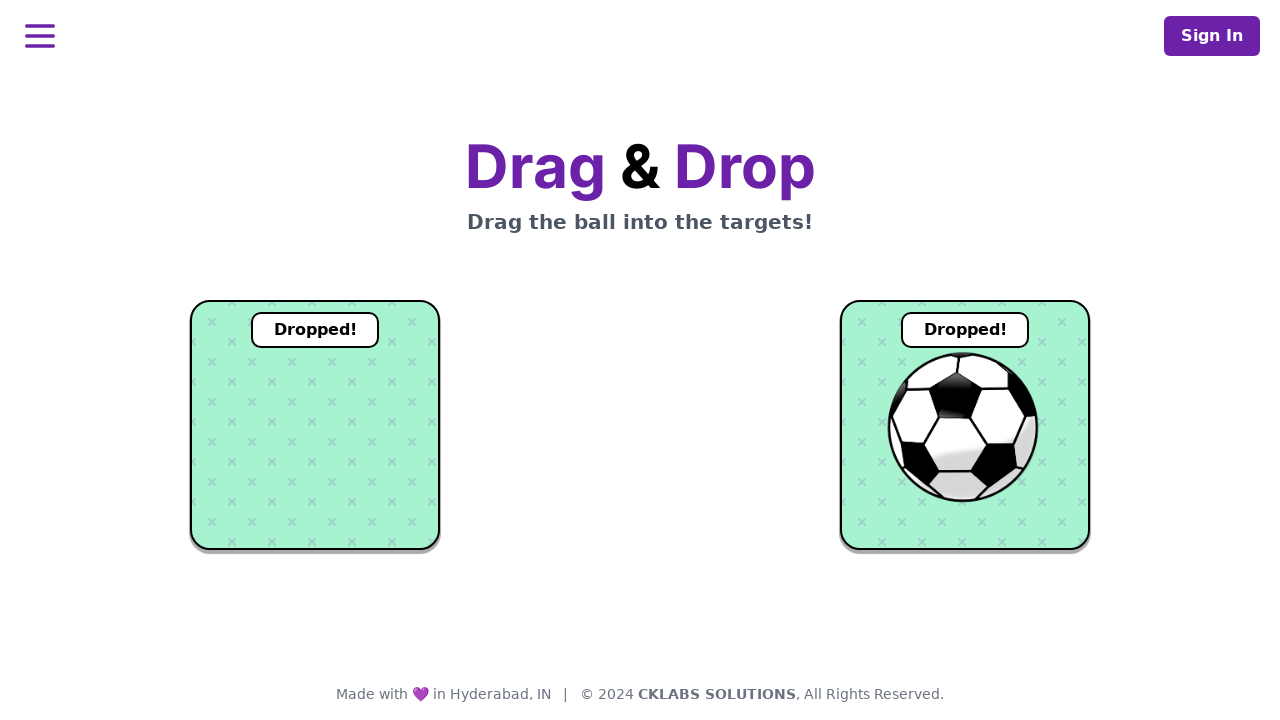

Verified football was successfully dropped in dropzone 2
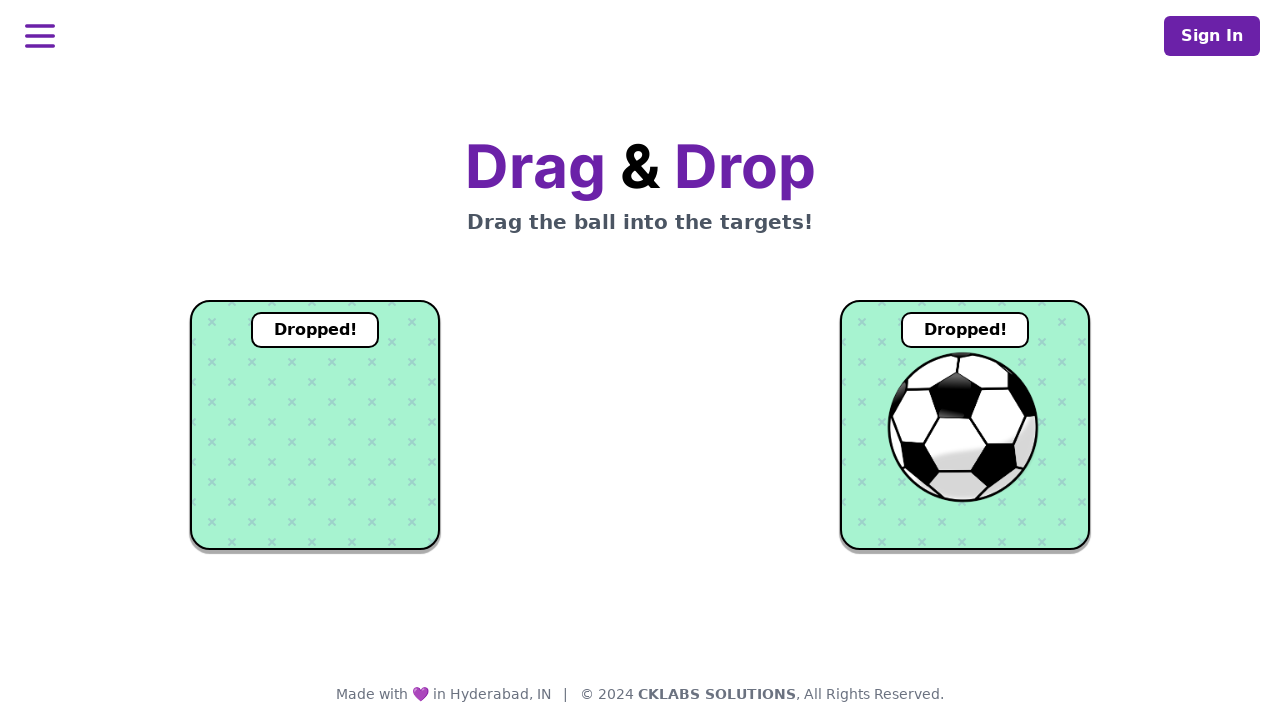

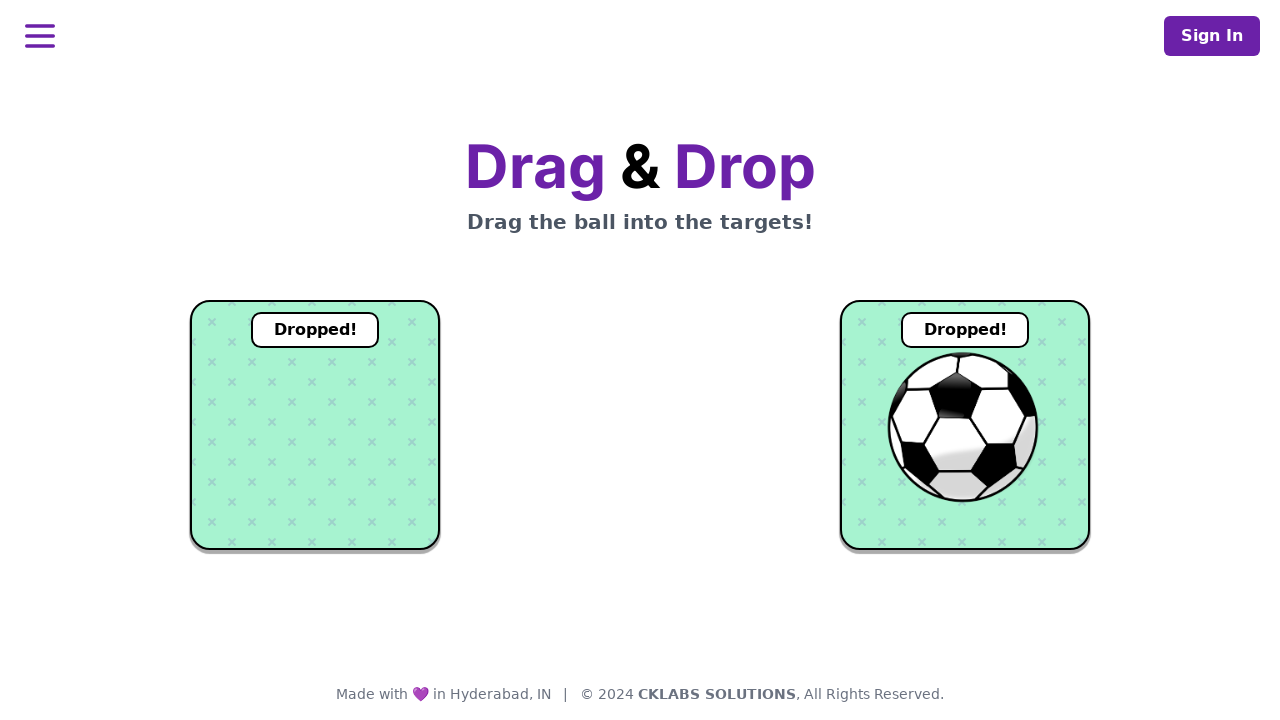